Tests various locator strategies on a practice website by filling login forms, handling forgot password flow, and submitting forms with different input fields.

Starting URL: https://rahulshettyacademy.com/locatorspractice/

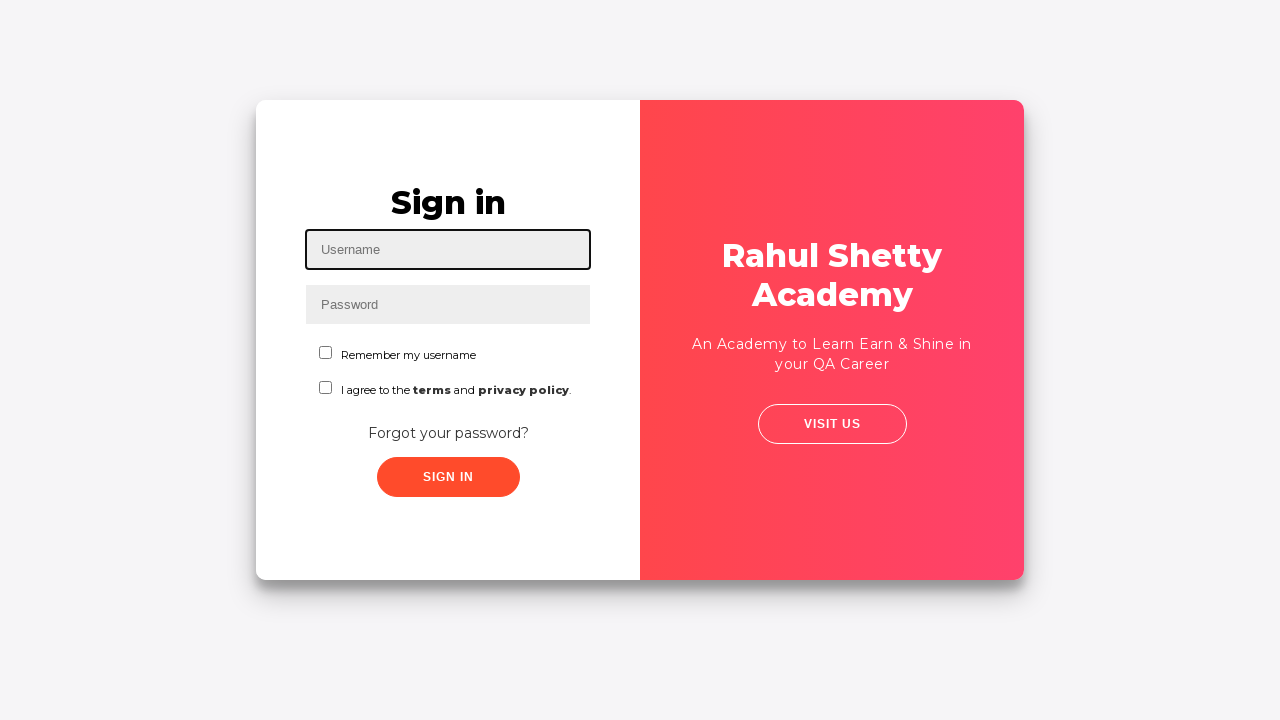

Filled username field with 'Saurav' on #inputUsername
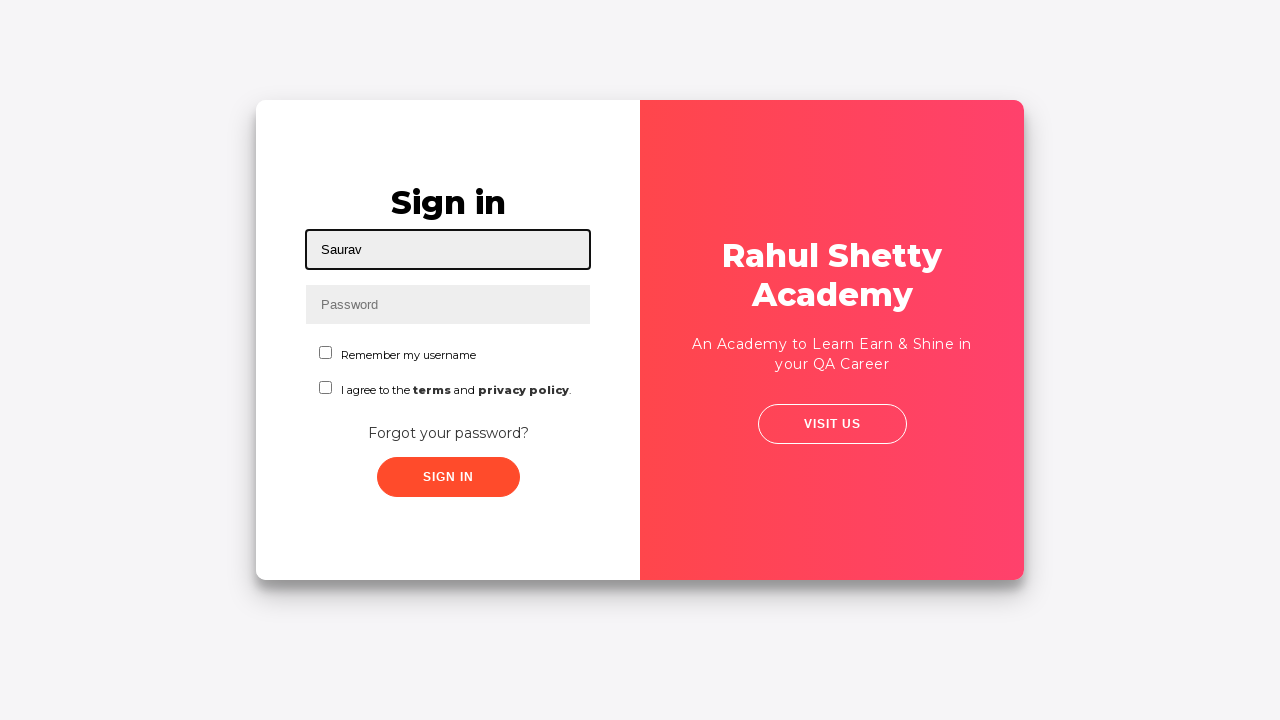

Filled password field with 'hello123' on input[name='inputPassword']
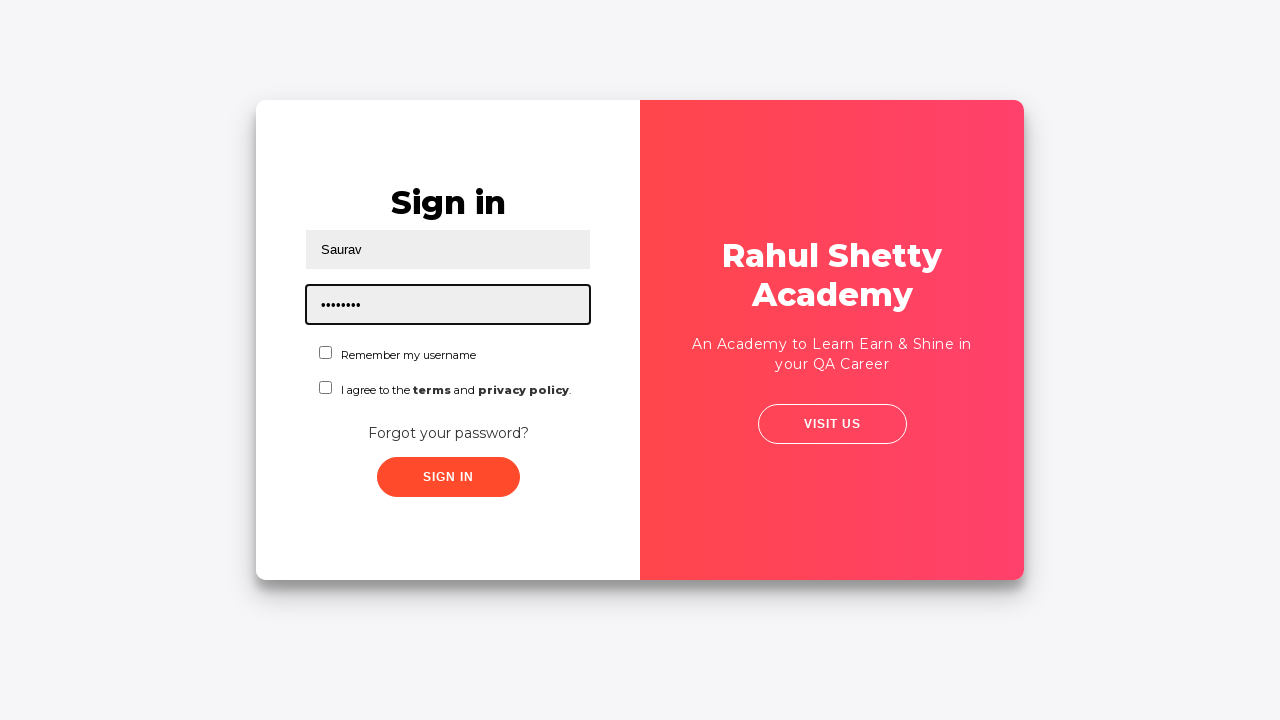

Clicked sign in button at (448, 477) on .signInBtn
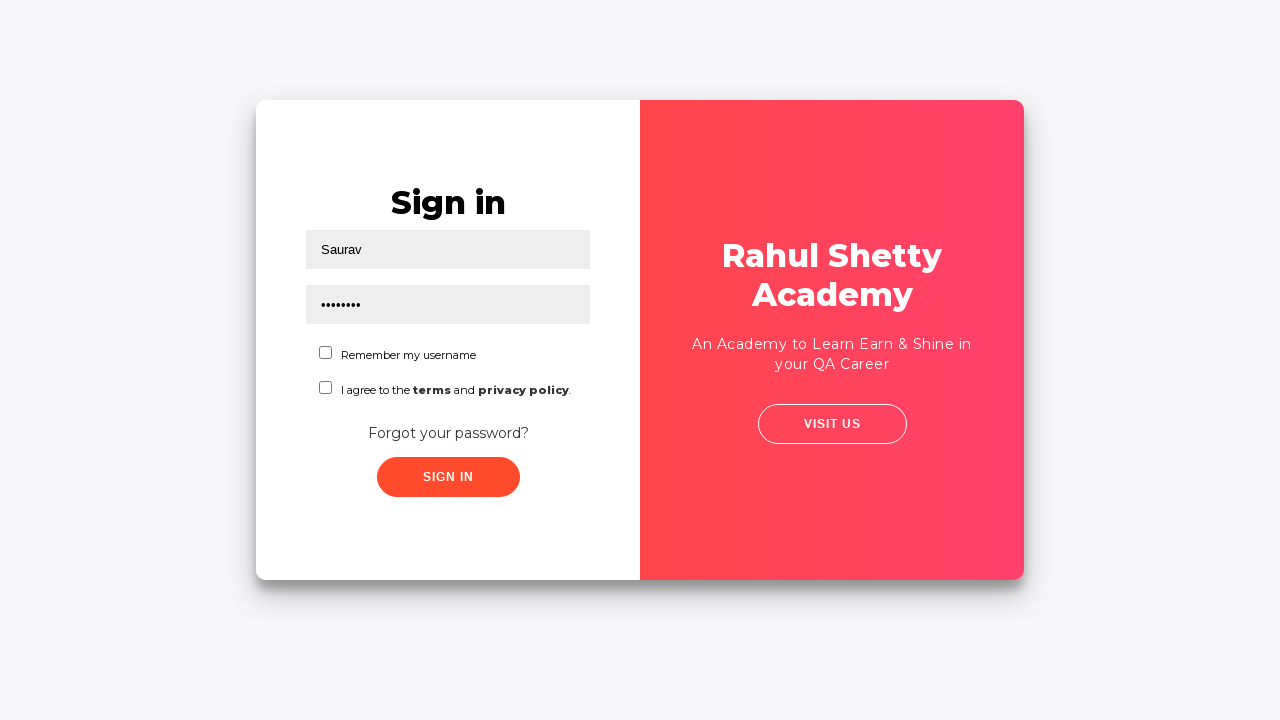

Error message appeared on login attempt
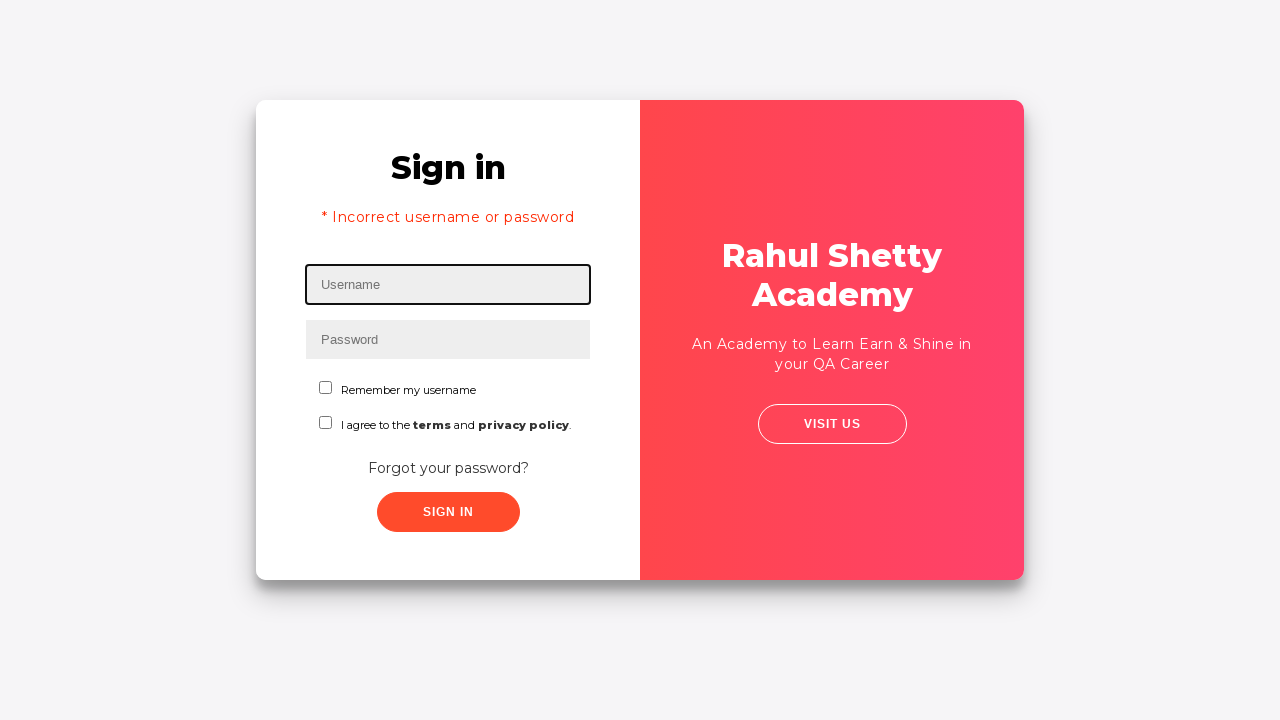

Clicked 'Forgot your password?' link at (448, 468) on text=Forgot your password?
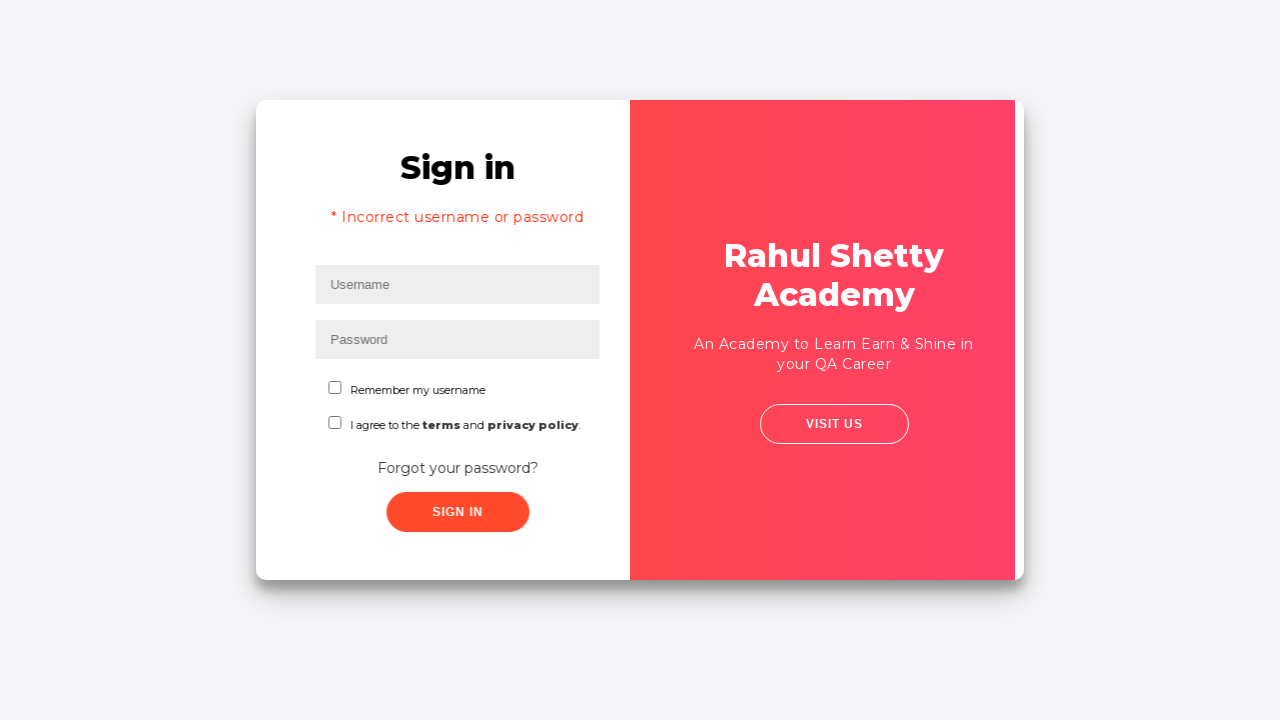

Waited for forgot password form to load
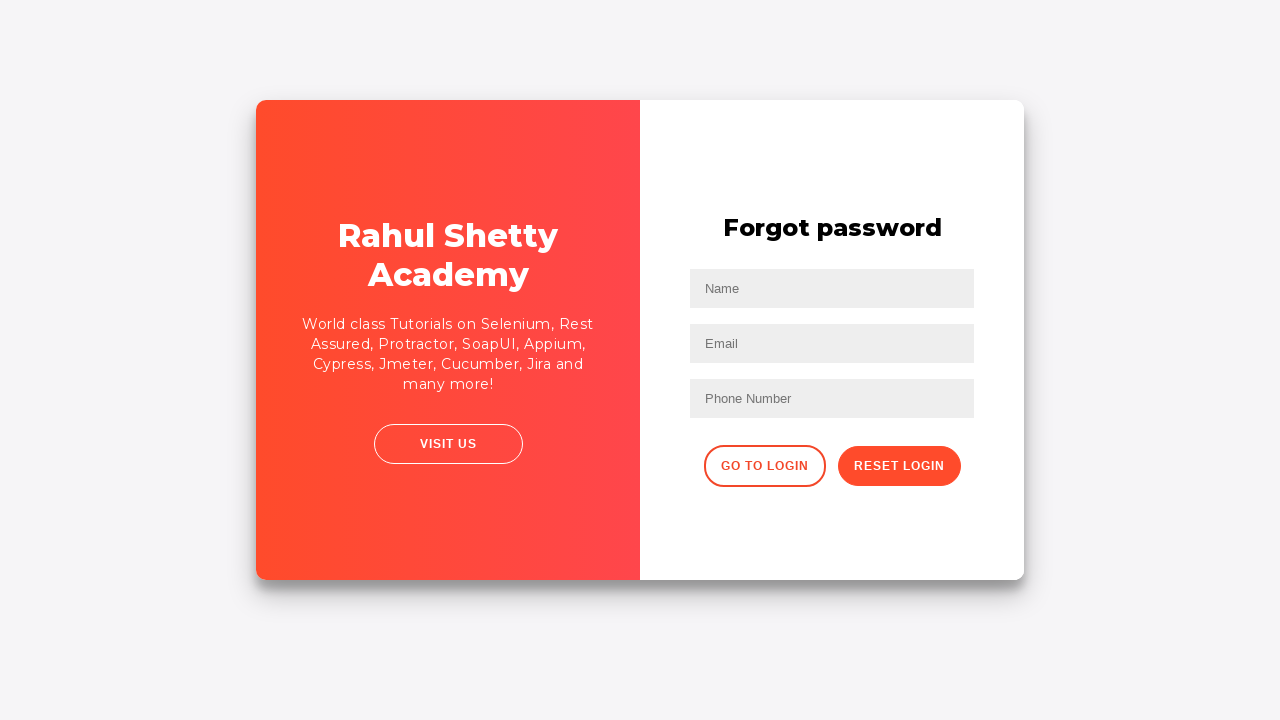

Filled name field with 'Saurav' in forgot password form on input[placeholder='Name']
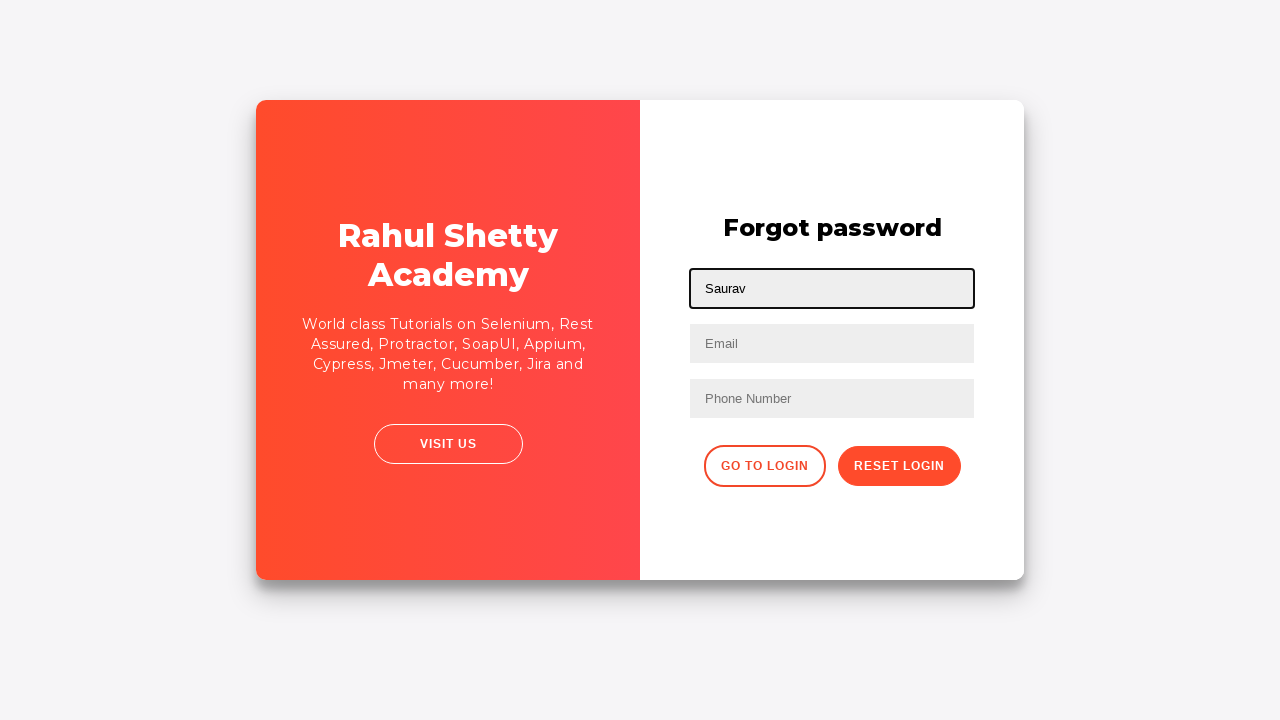

Filled email field with 'Saurav@abc.com' on input[placeholder='Email']
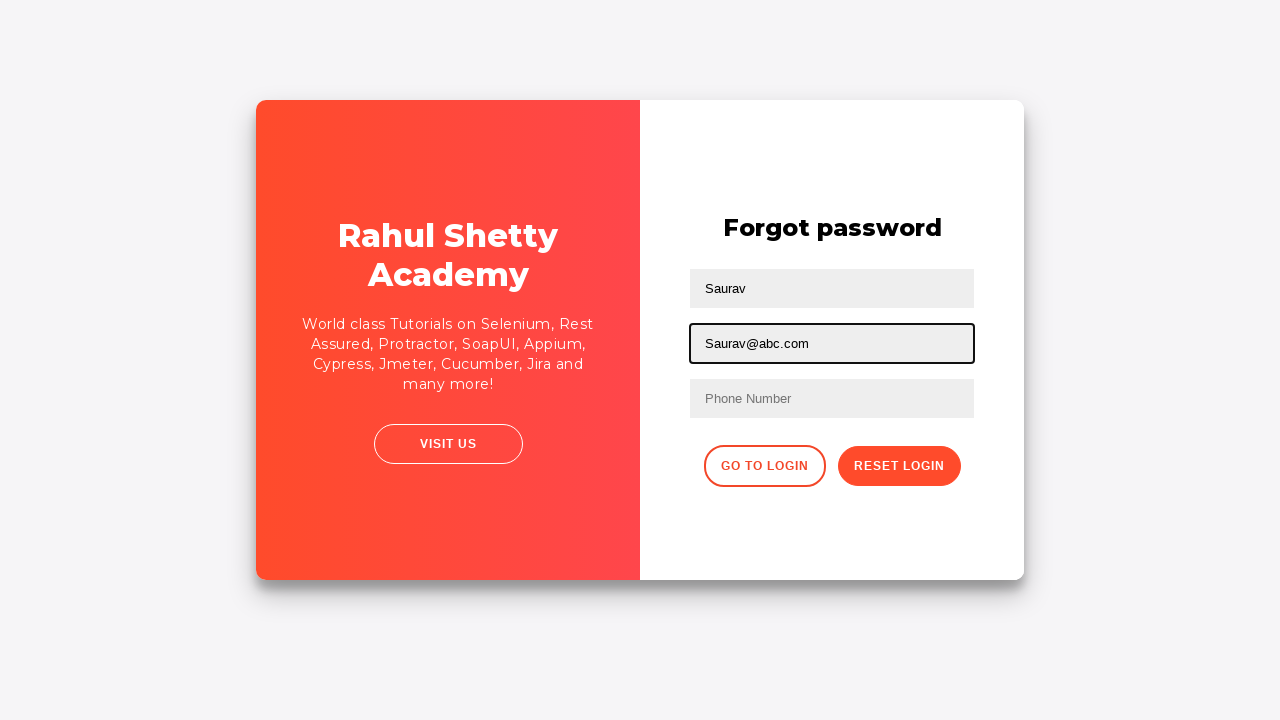

Cleared email field on input[type='text']:nth-child(3)
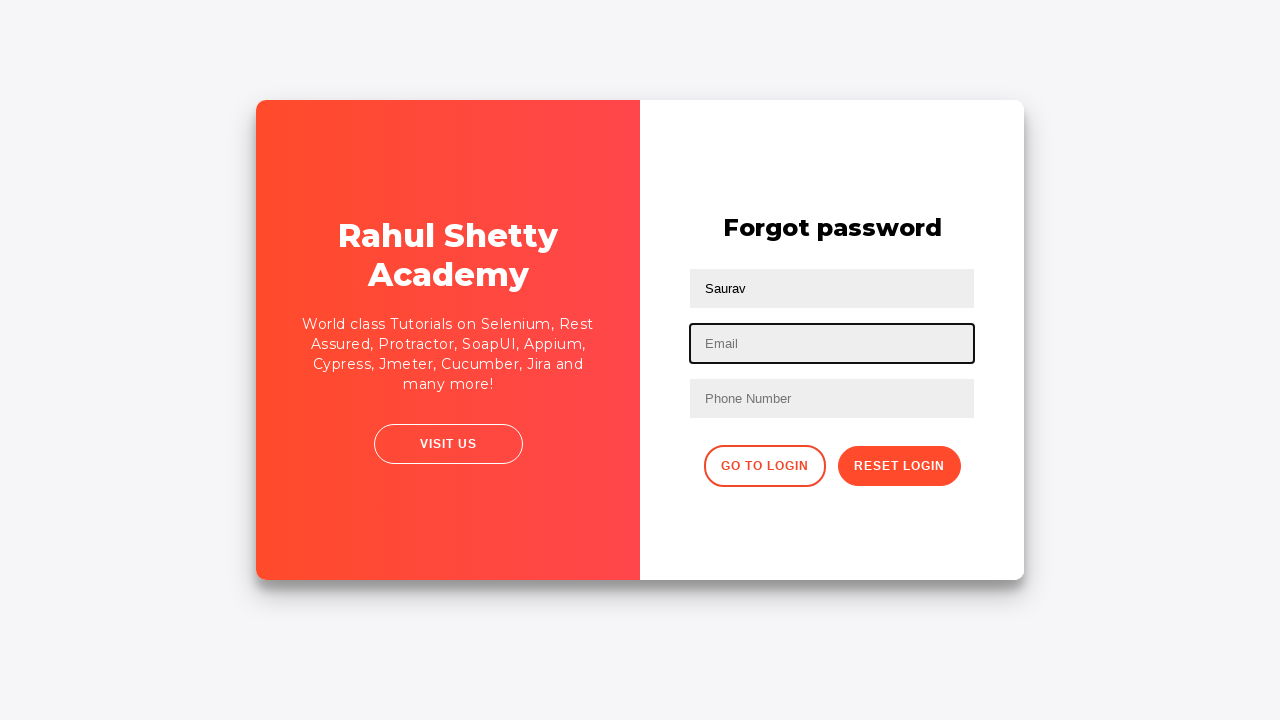

Filled email field with 'saurav_test@gmail.com' on input[type='text']:nth-child(3)
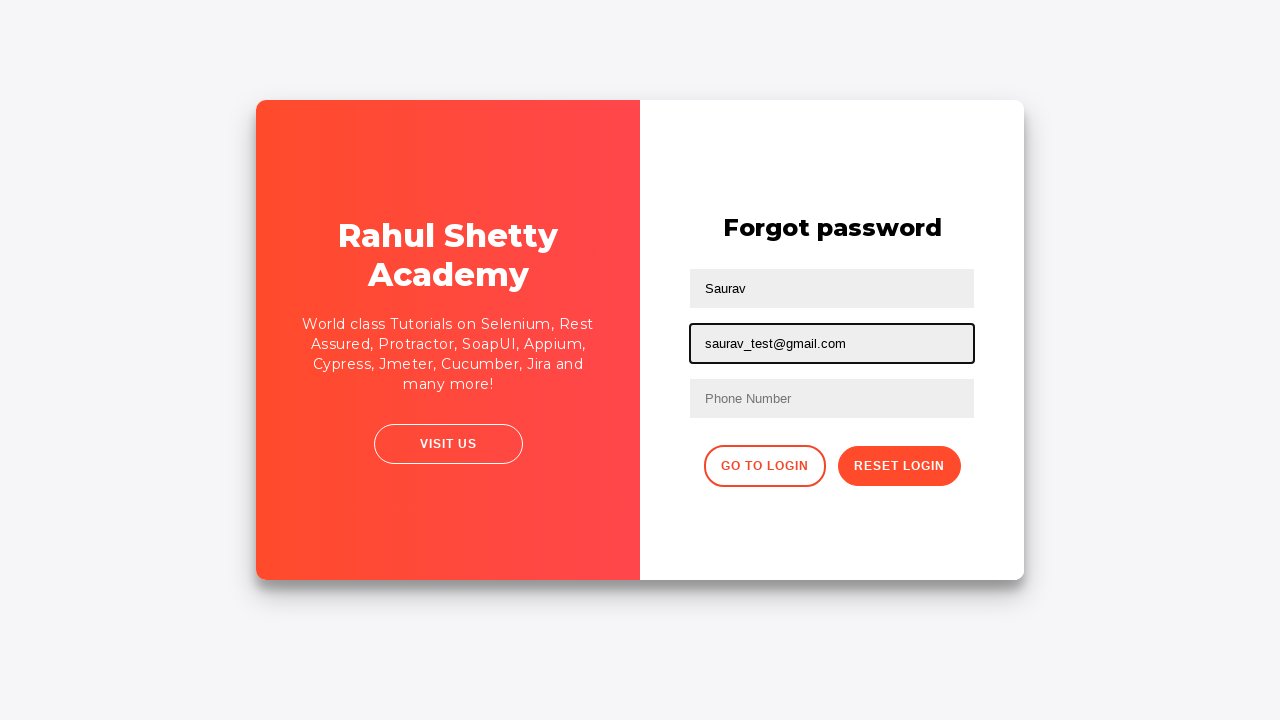

Filled phone number field with '9876543210' on form input:nth-of-type(3)
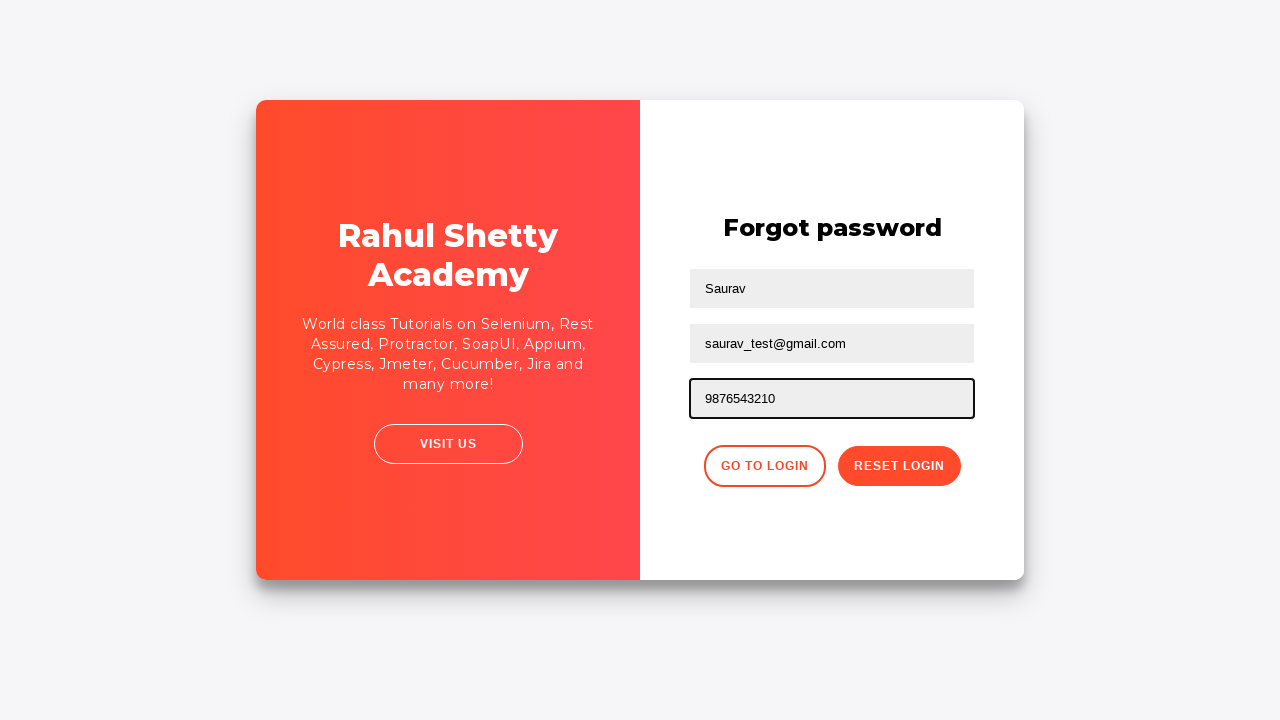

Clicked reset password button at (899, 466) on .reset-pwd-btn
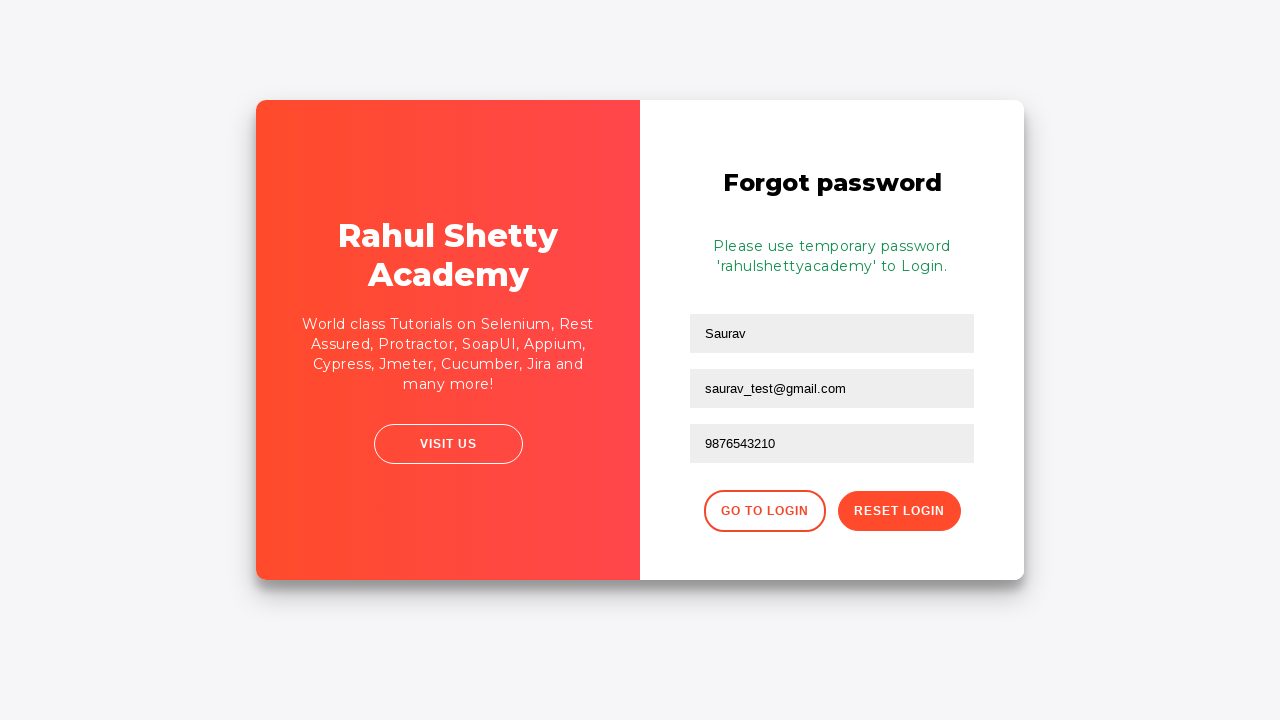

Password reset confirmation message appeared
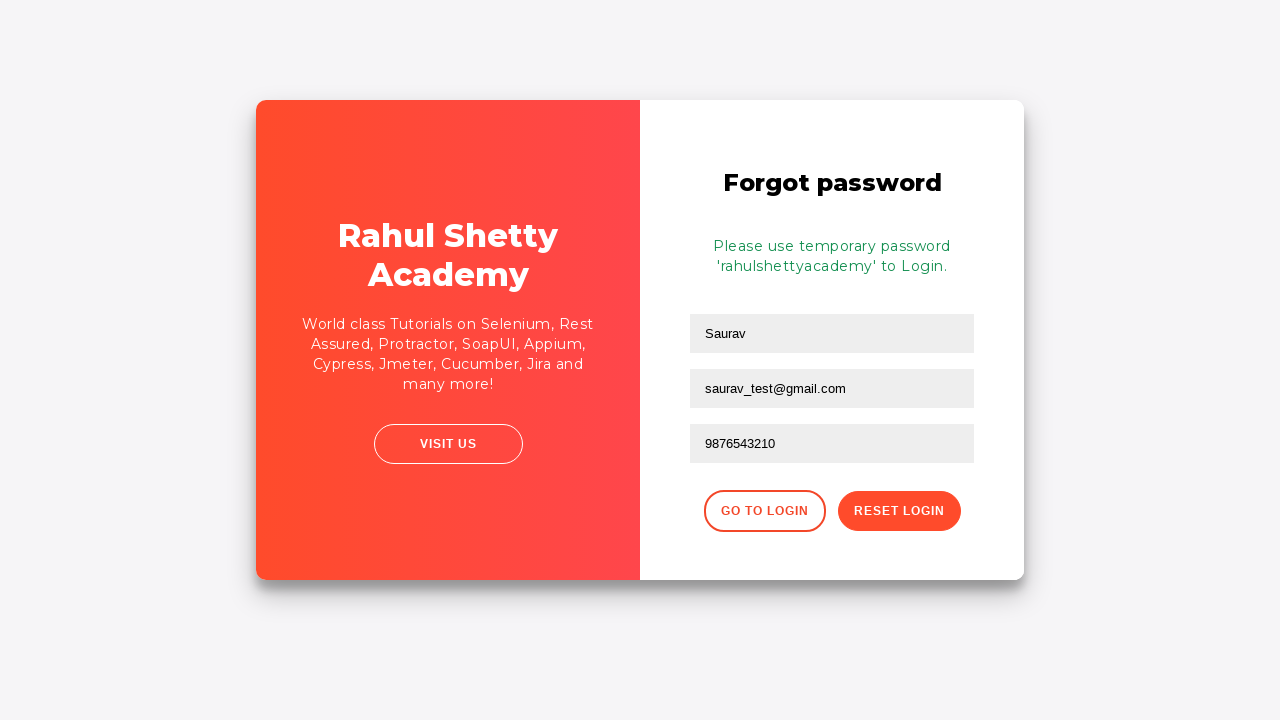

Clicked button to return to login at (764, 511) on div.forgot-pwd-btn-conainer button:first-child
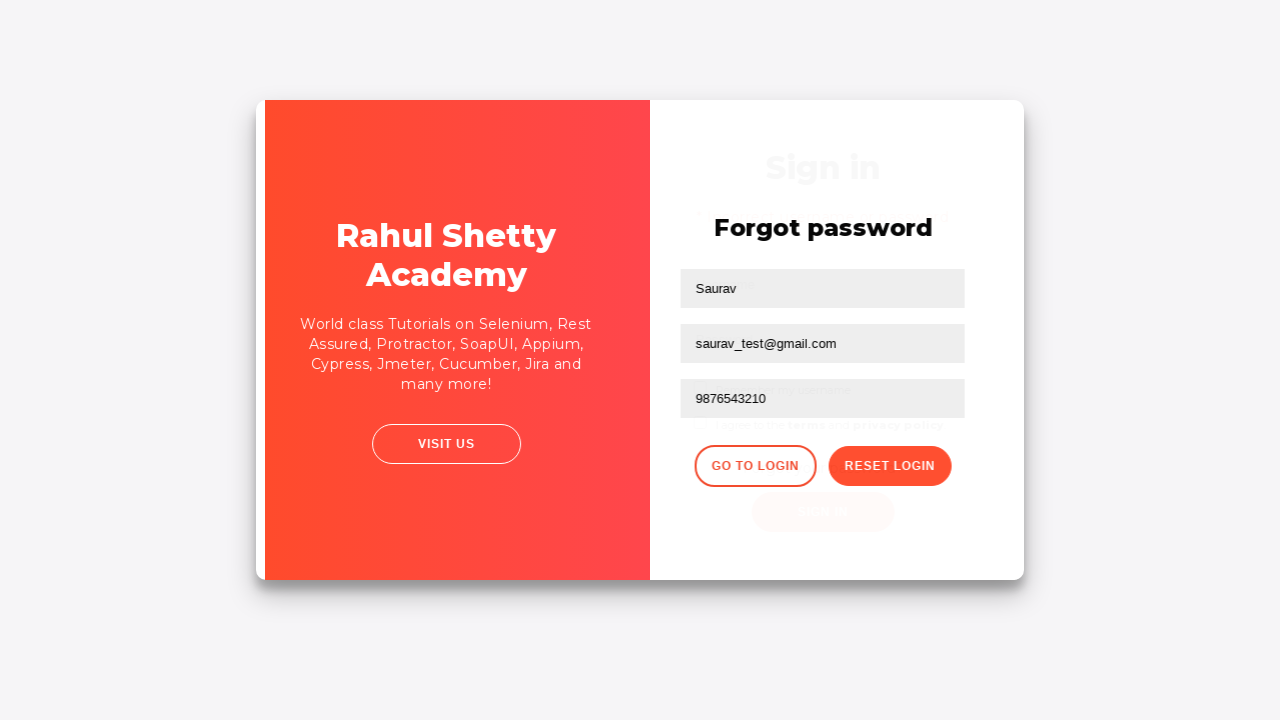

Waited for login form to load
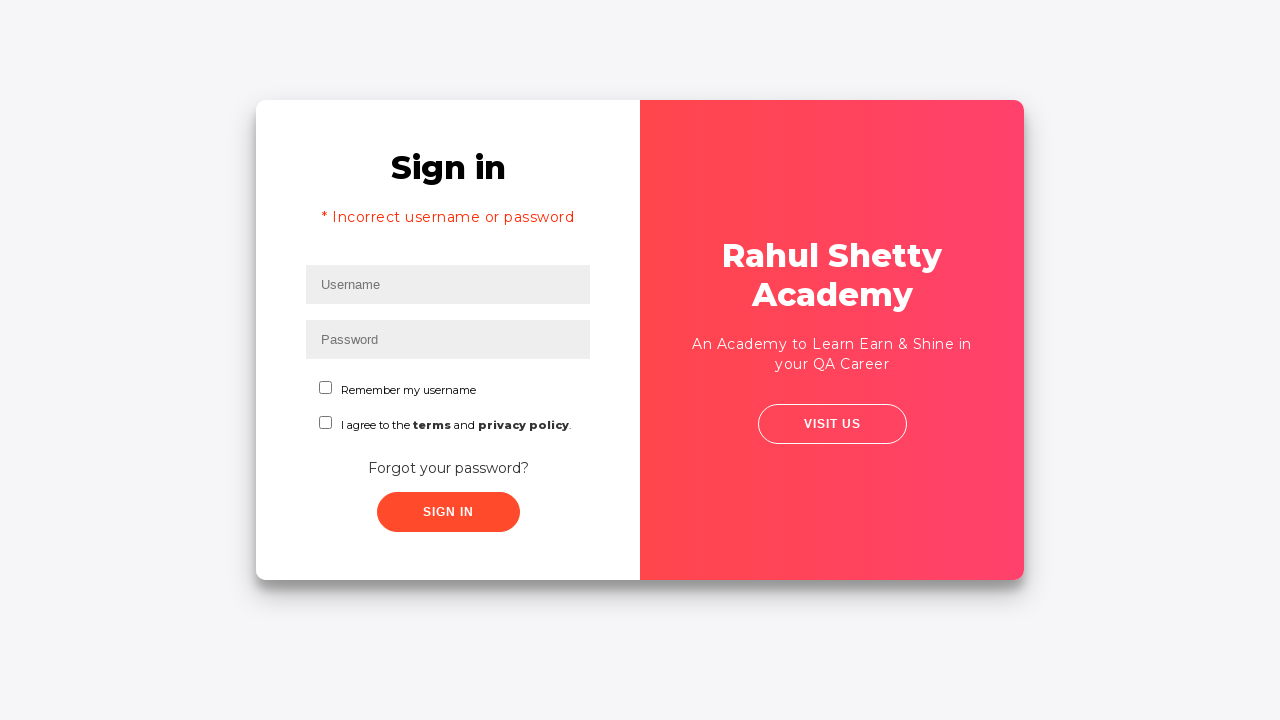

Filled username field with 'Saurav' for login on #inputUsername
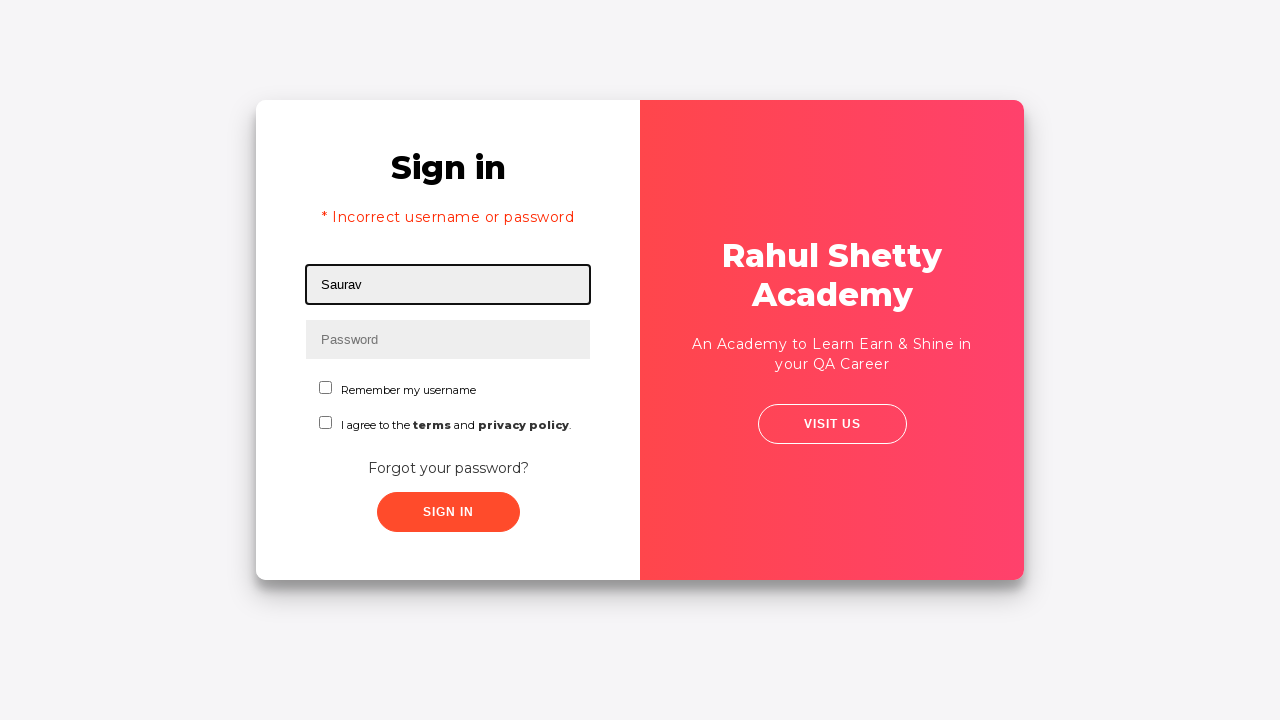

Filled password field with 'rahulshettyacademy' on input[type*='pass']
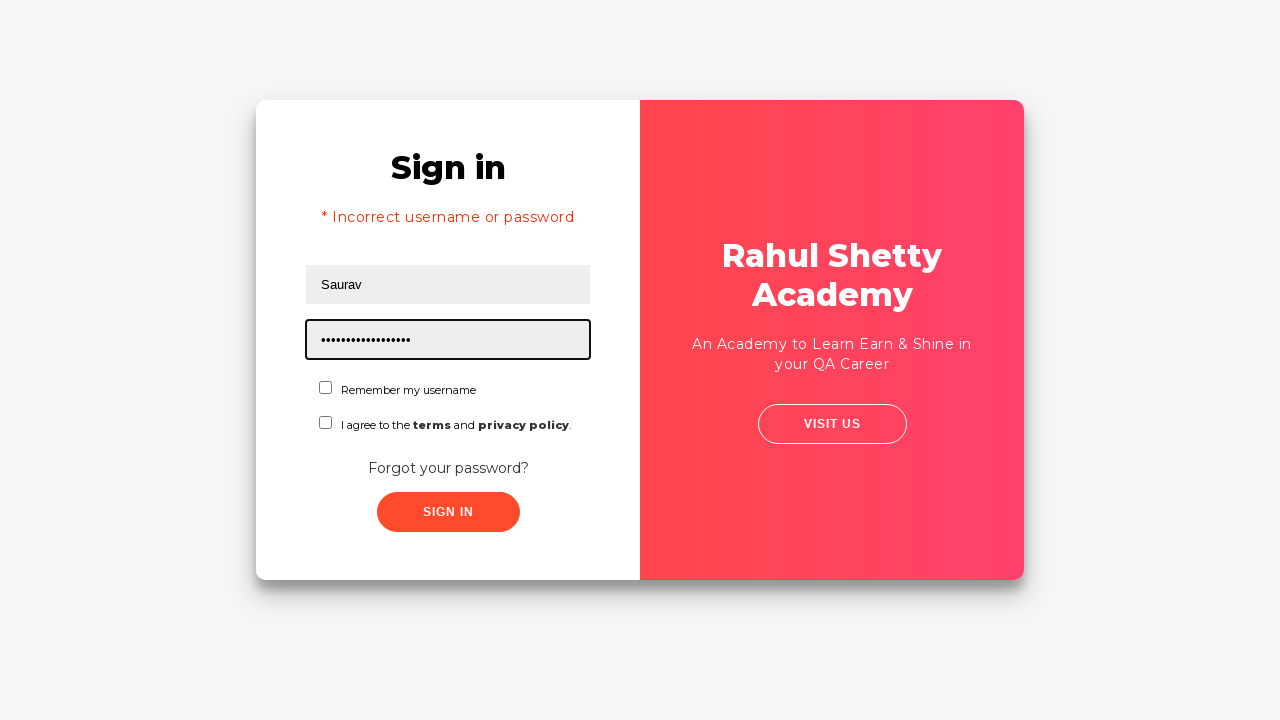

Checked the checkbox at (326, 388) on #chkboxOne
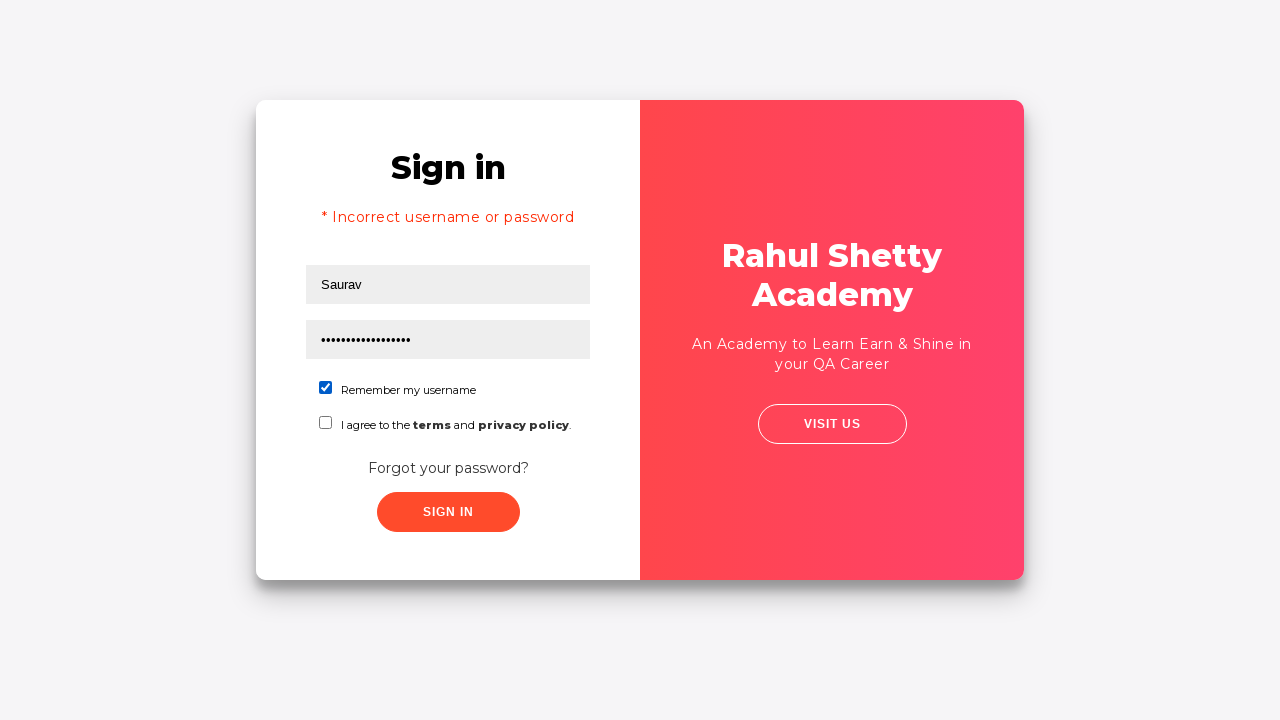

Clicked submit button to complete login at (448, 512) on button[class*='submit']
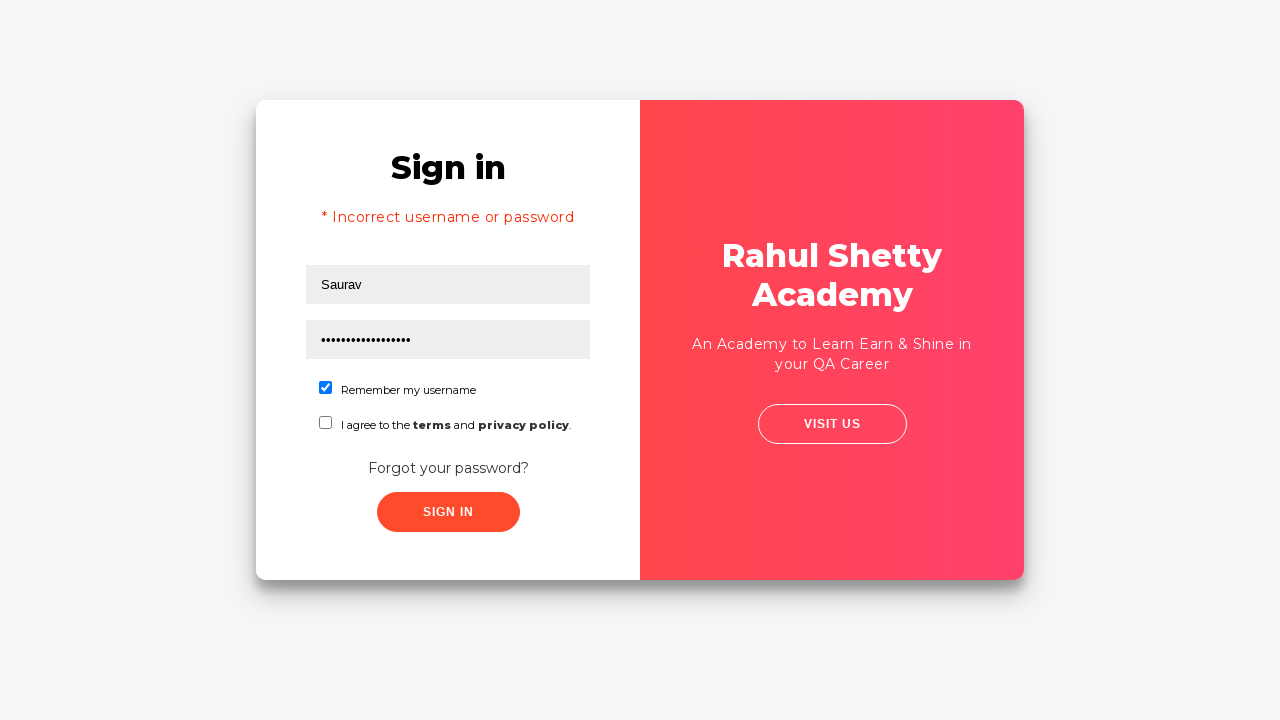

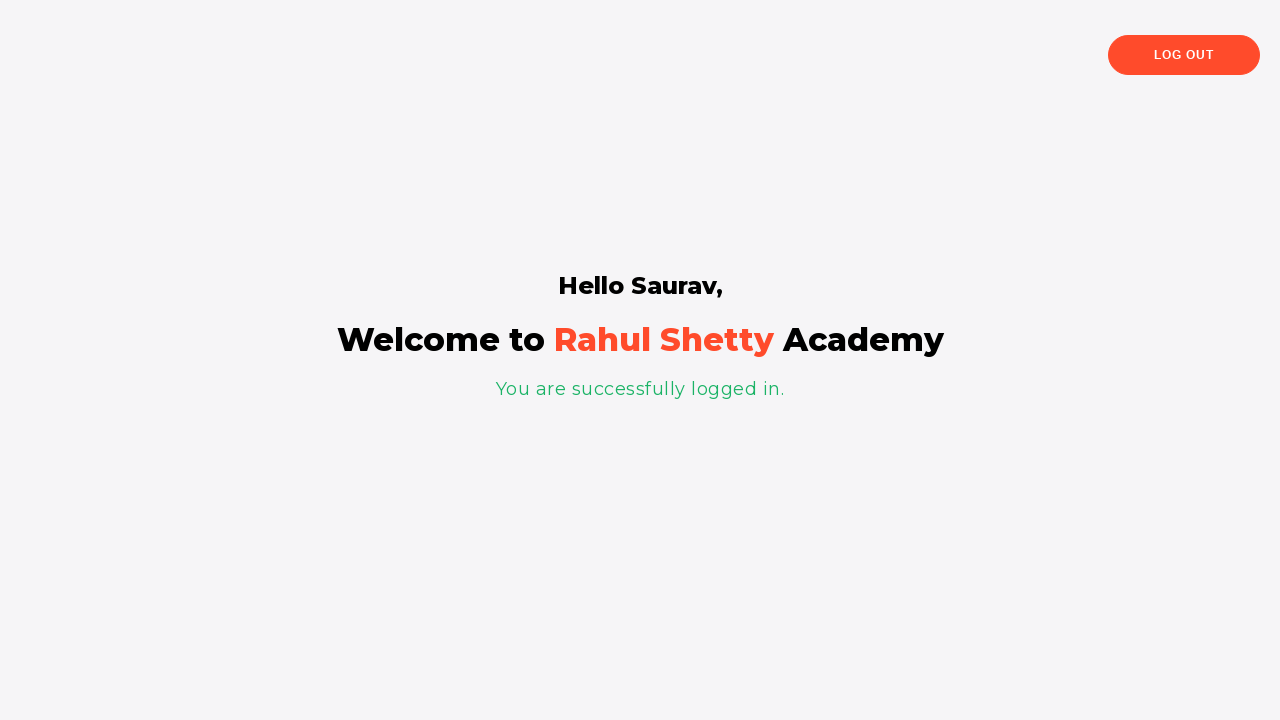